Navigates to the loading images page and verifies the navigation

Starting URL: https://bonigarcia.dev/selenium-webdriver-java/

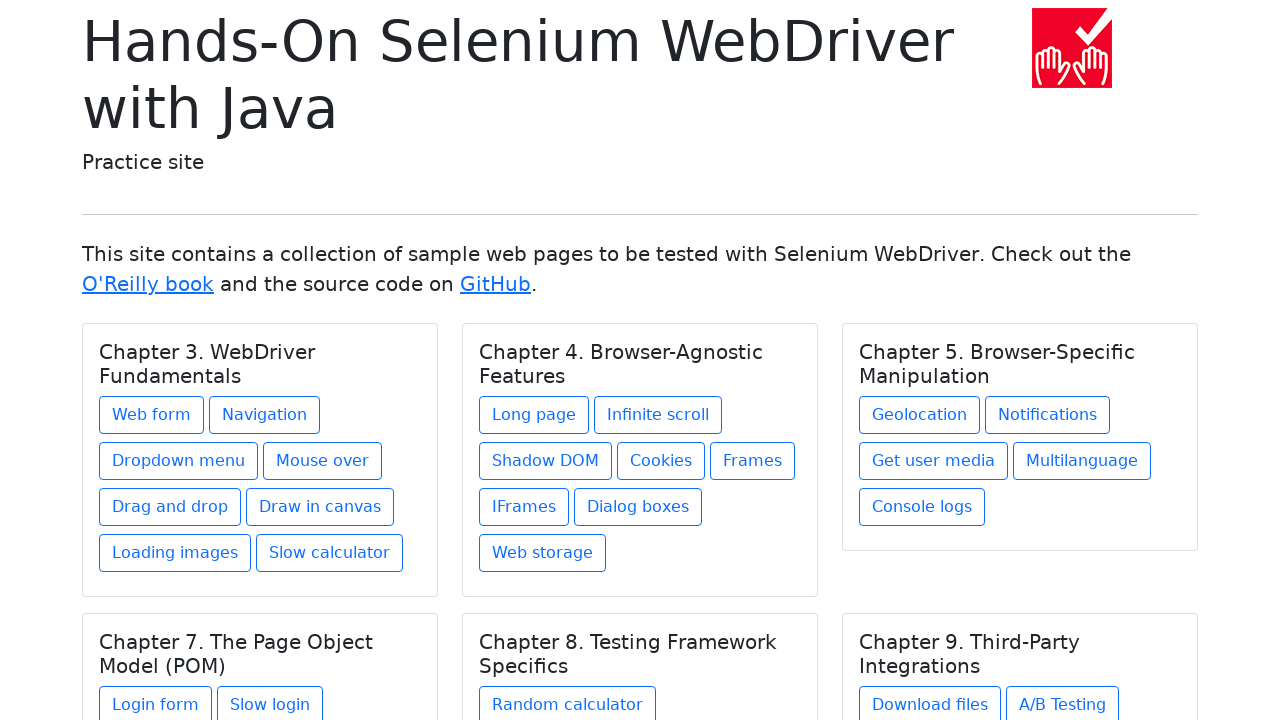

Clicked on loading images link under Chapter 3 at (175, 553) on xpath=//h5[text() = 'Chapter 3. WebDriver Fundamentals']/../a[contains(@href, 'l
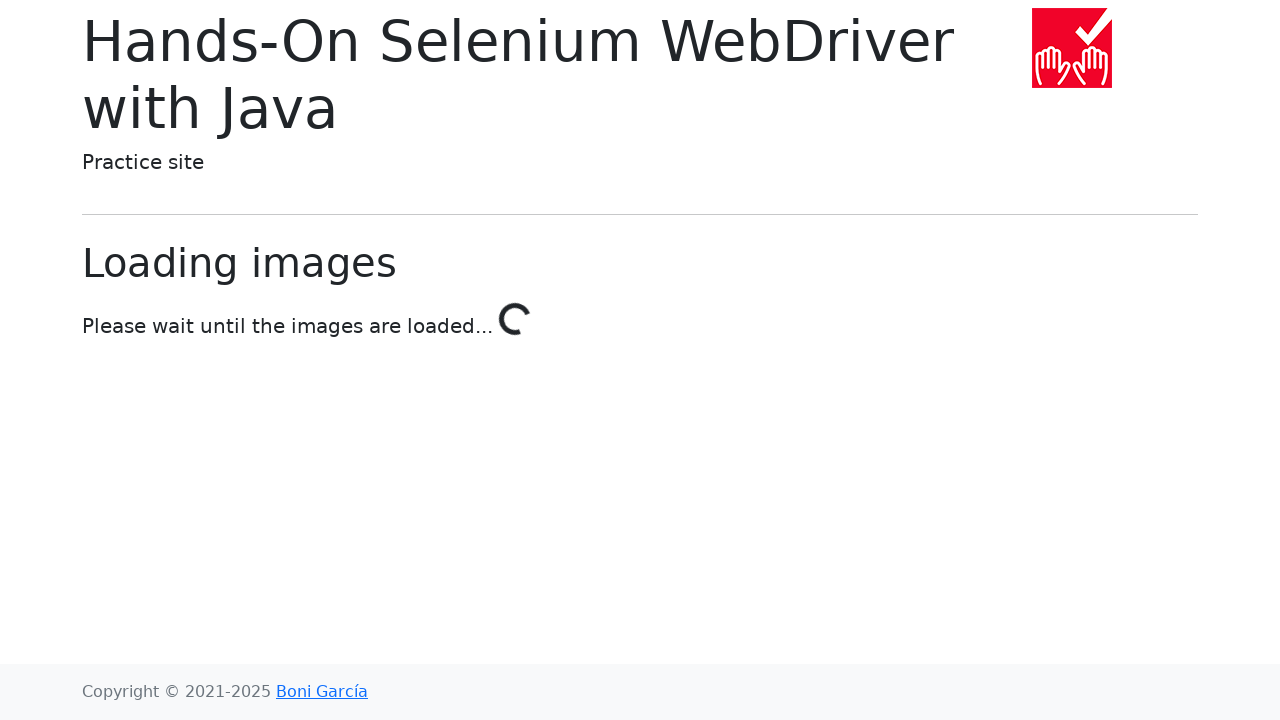

Verified navigation to loading images page
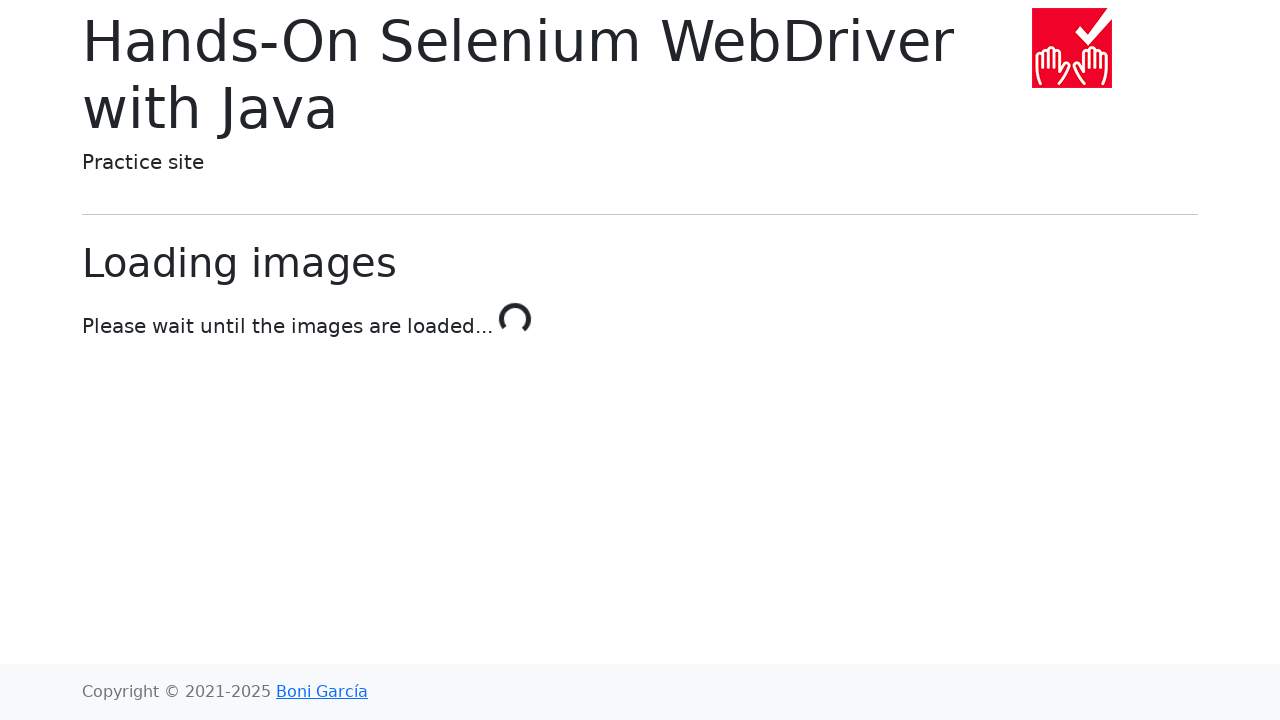

Verified page heading displays 'Loading images'
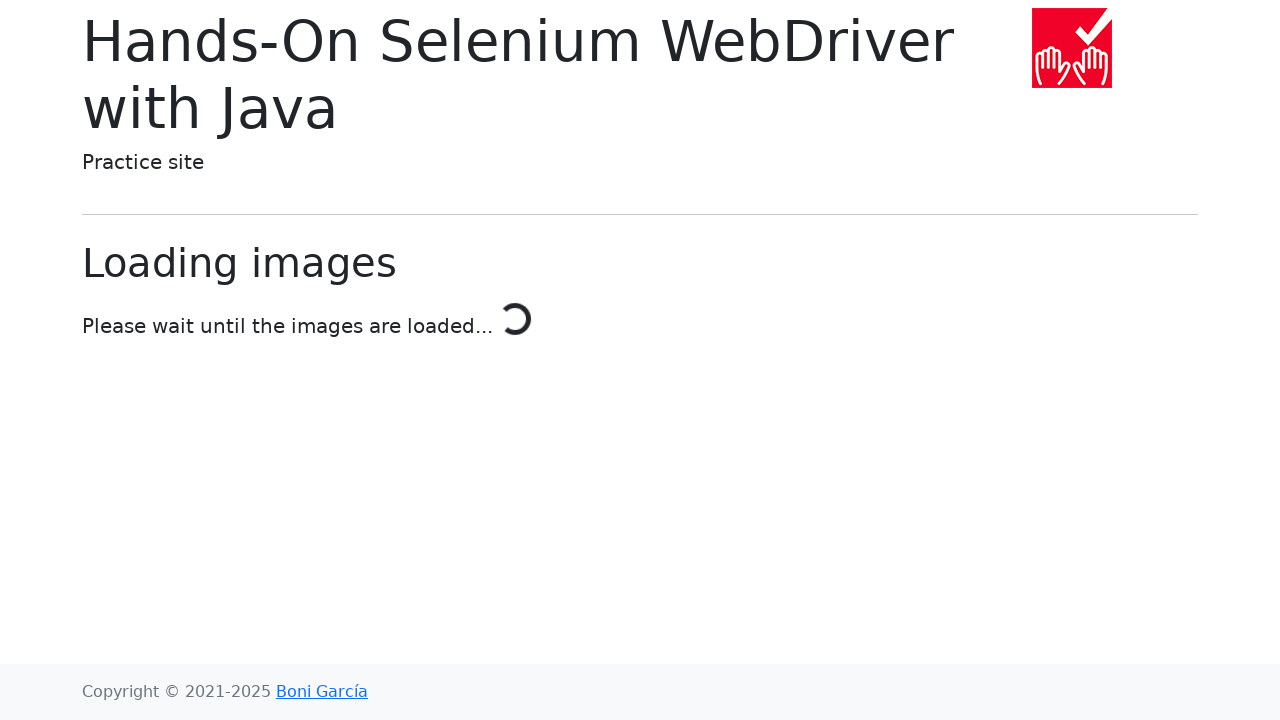

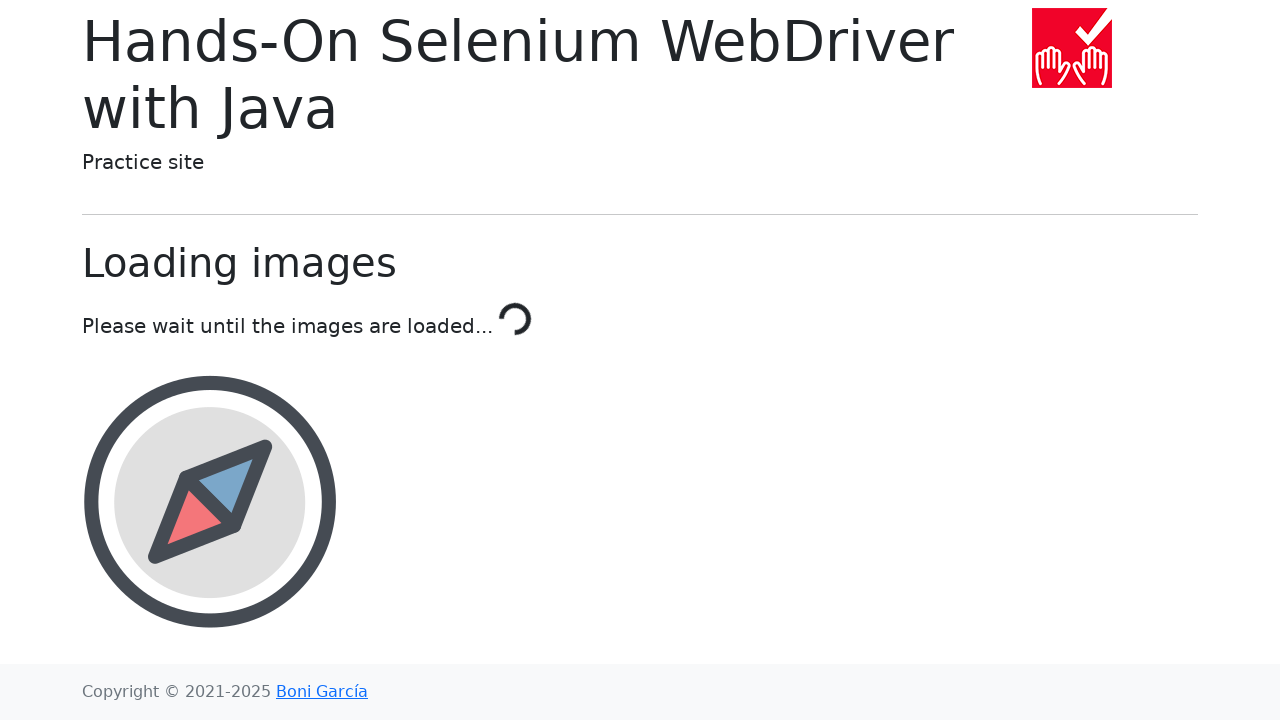